Tests the product search functionality by entering a search term in the search box

Starting URL: https://crio-qkart-frontend-qa.vercel.app

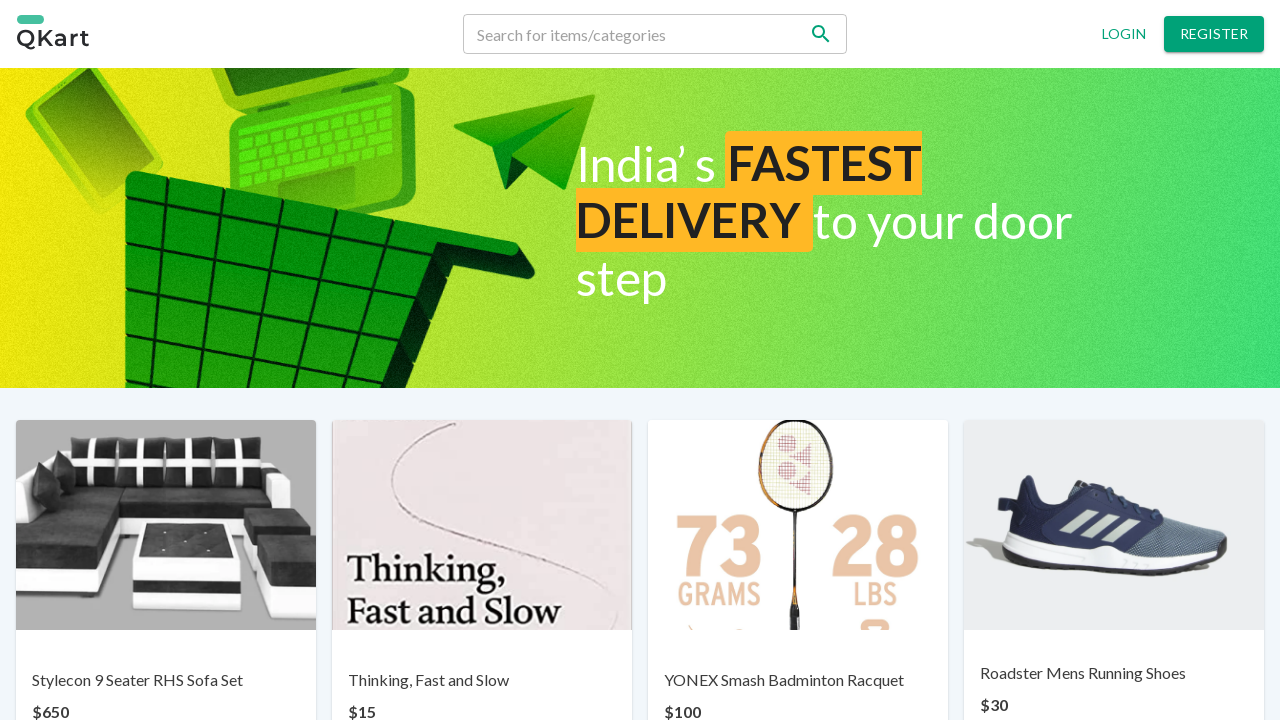

Cleared the search box on input[name='search']
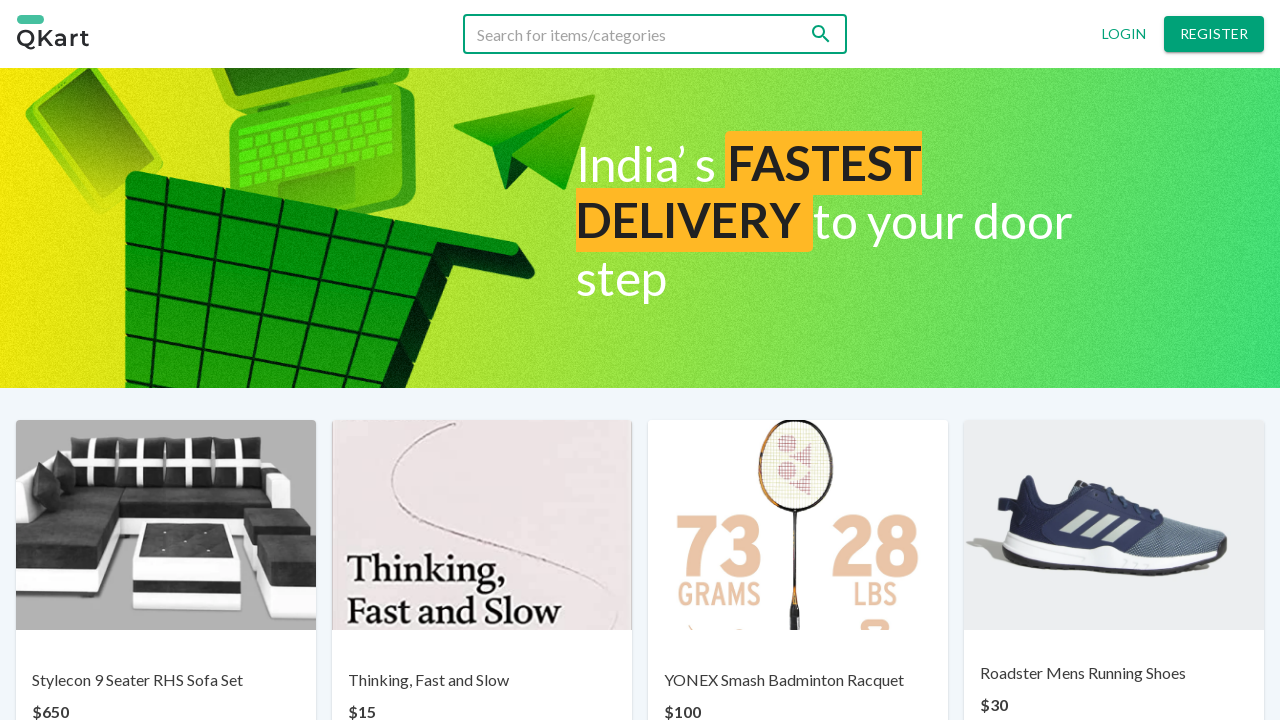

Filled search box with 'laptop' on input[name='search']
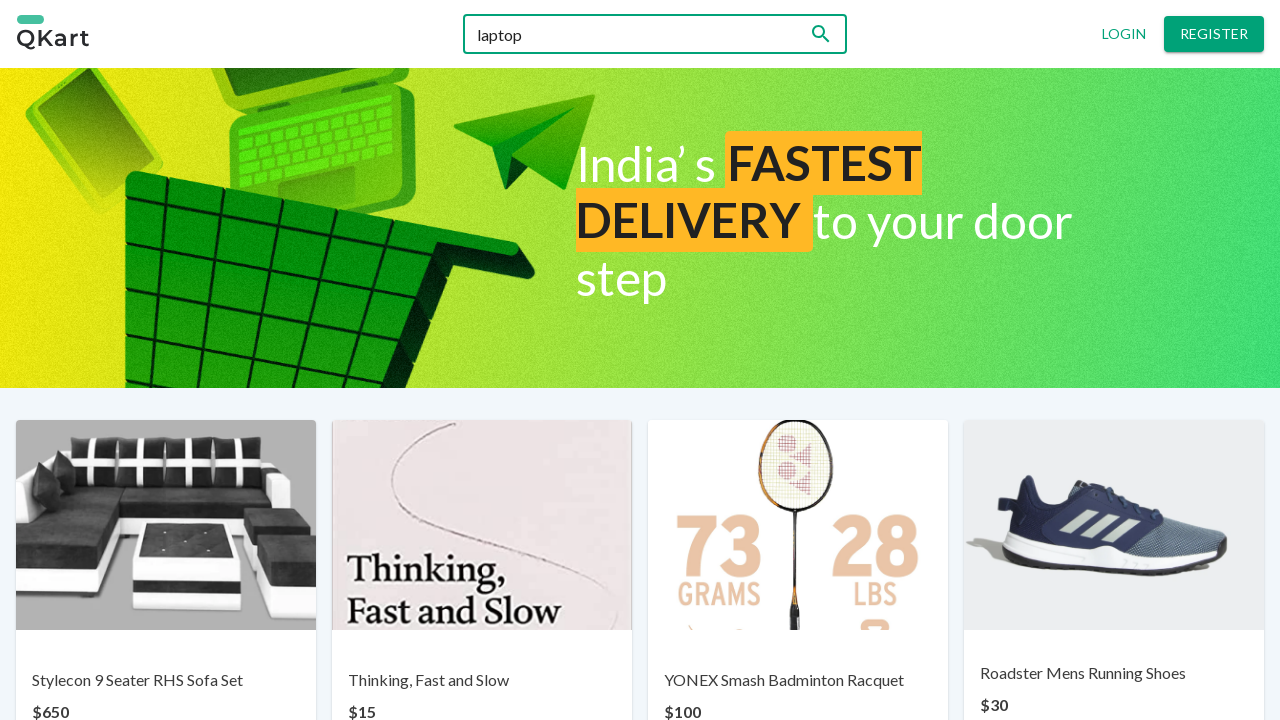

Waited 5 seconds for search results to load
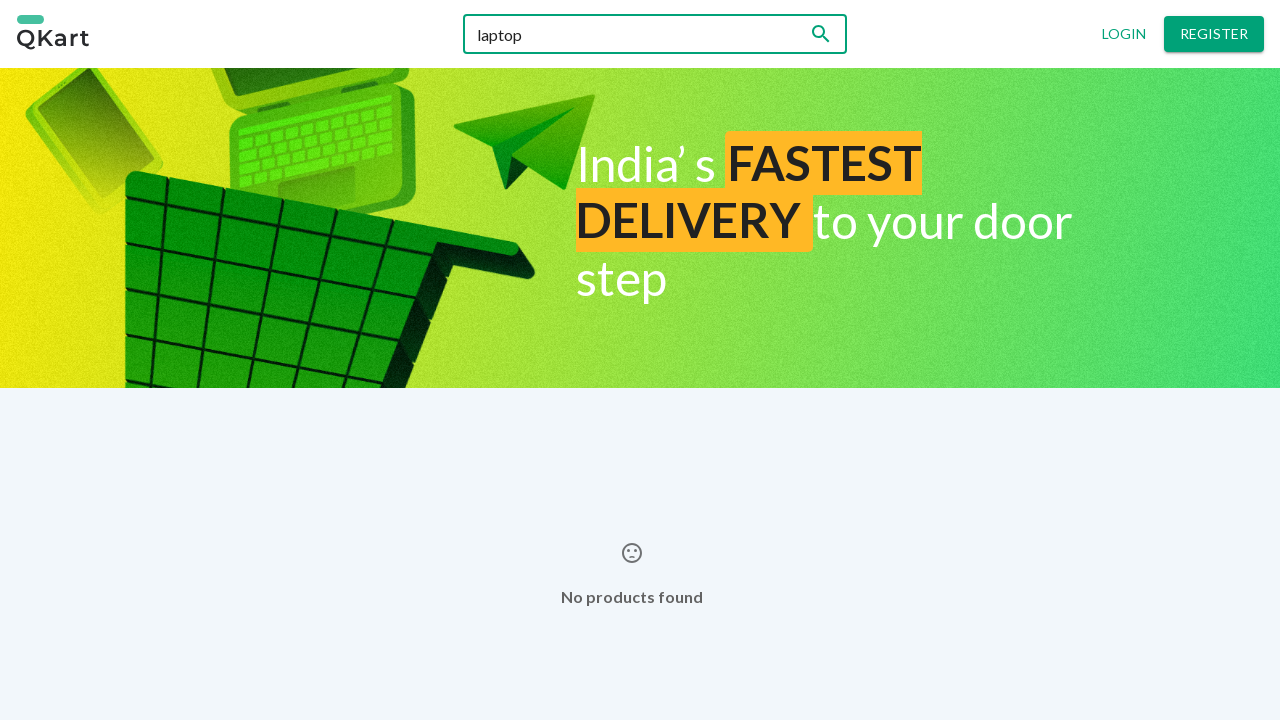

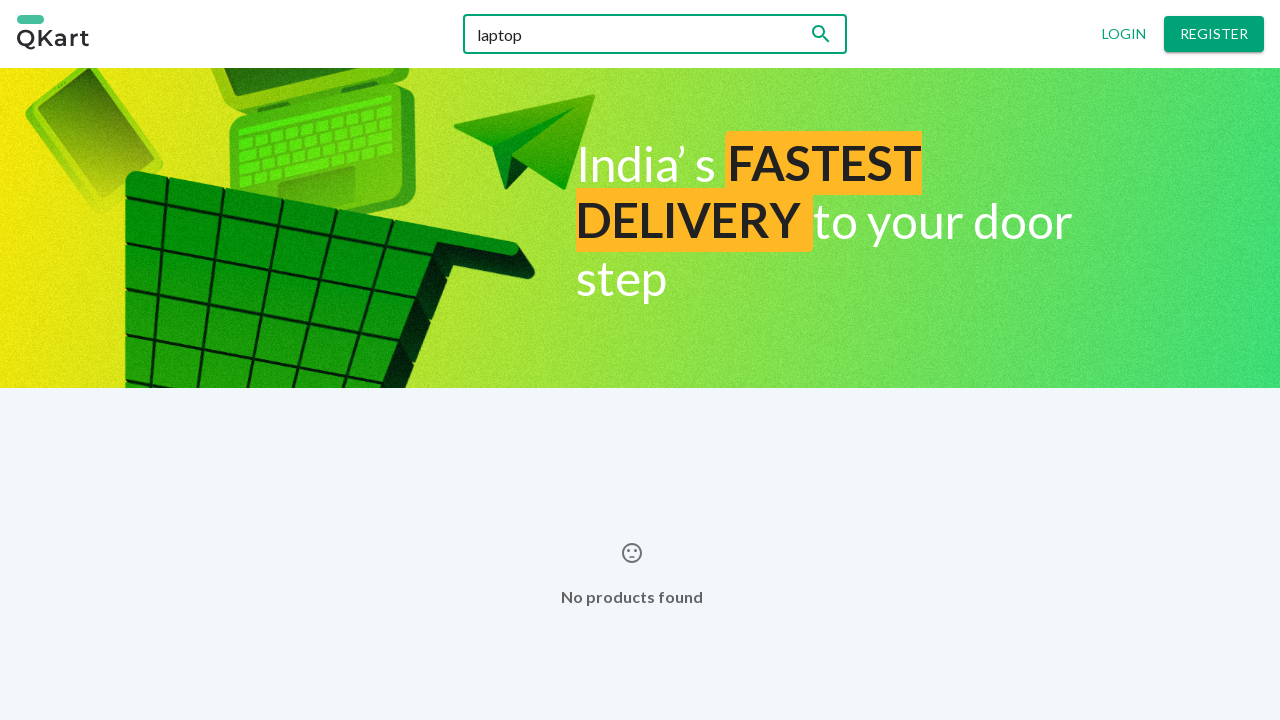